Tests dropdown select functionality by reading two numbers displayed on the page, calculating their sum, selecting the matching value from a dropdown list, and submitting the form.

Starting URL: http://suninjuly.github.io/selects2.html

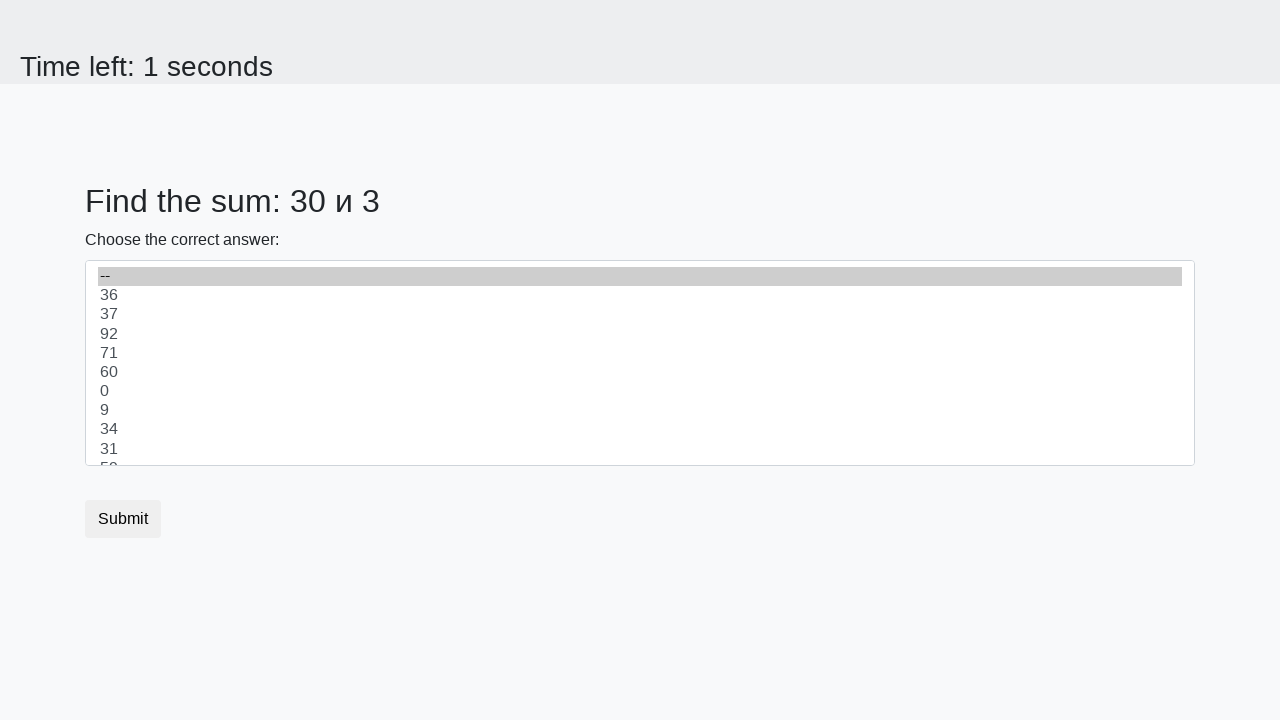

Waited for first number element to load
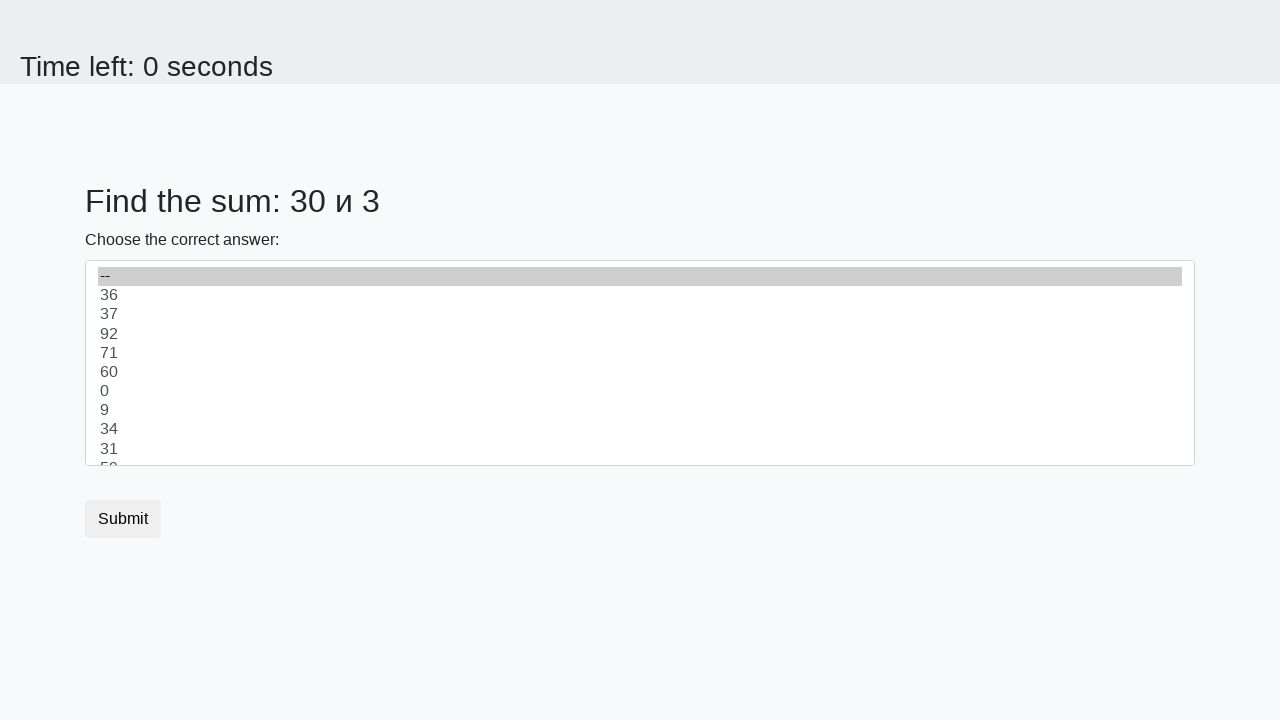

Waited for second number element to load
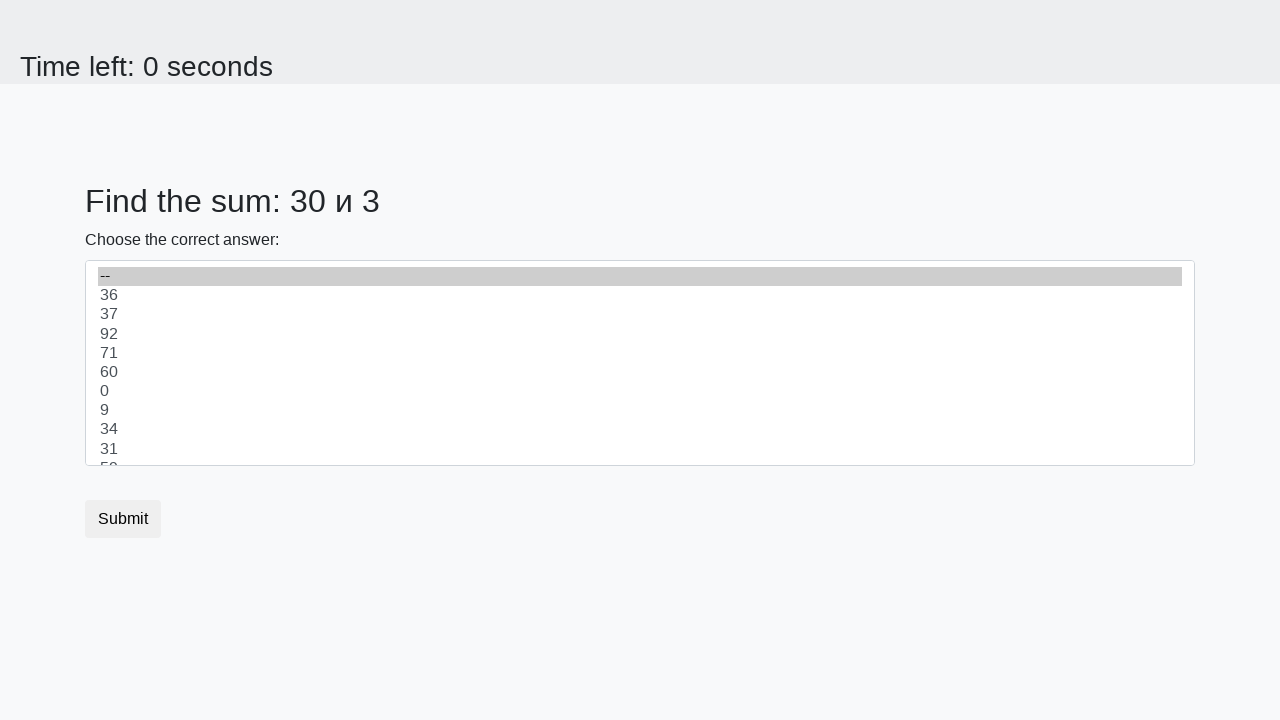

Read first number: 30
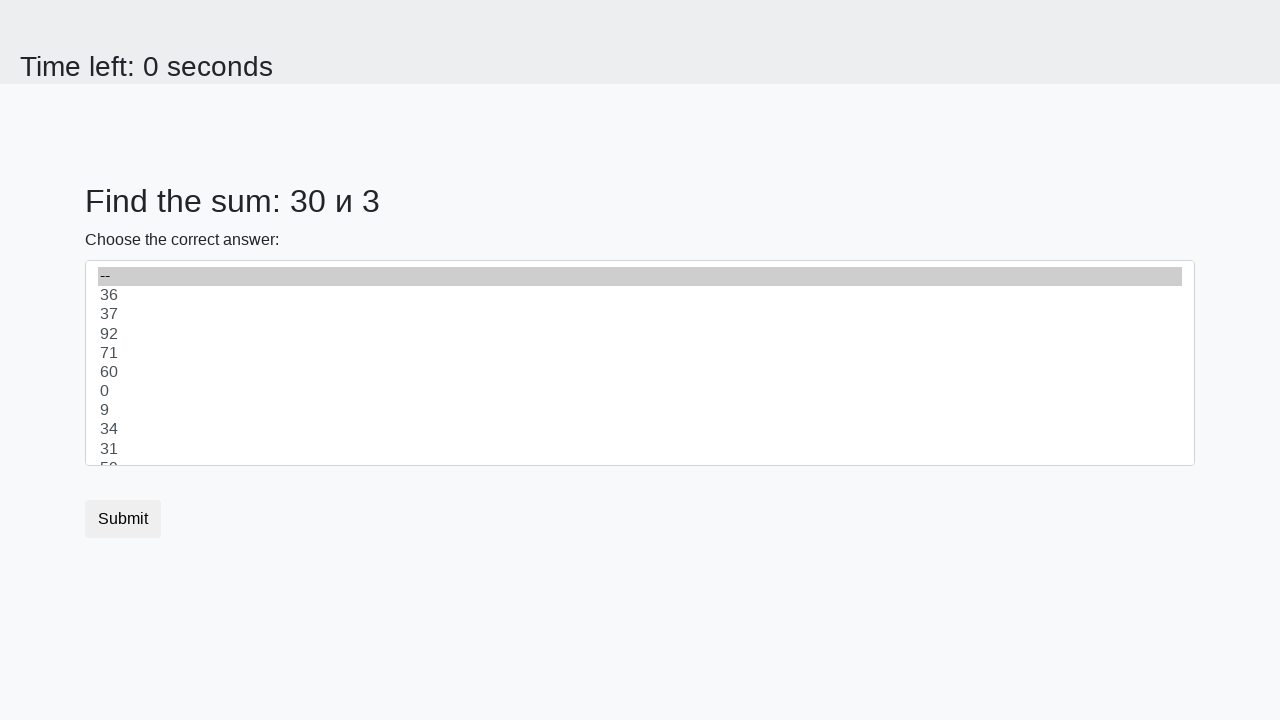

Read second number: 3
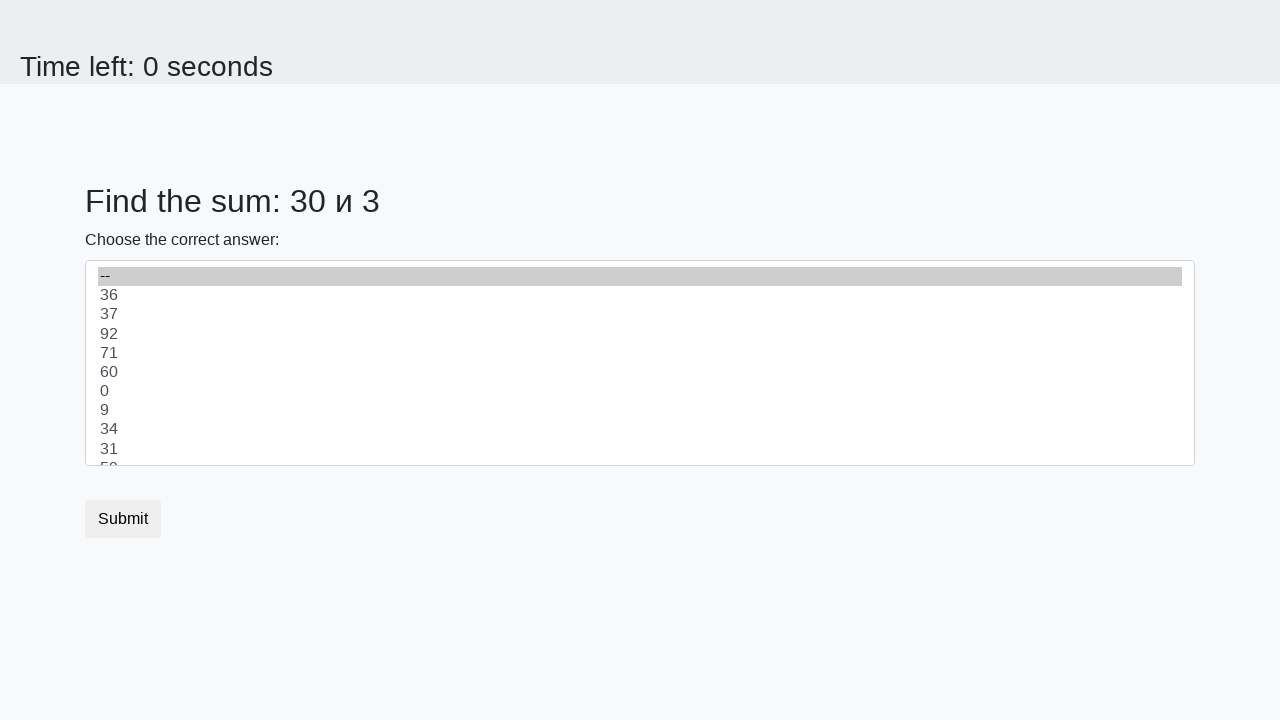

Calculated sum: 30 + 3 = 33
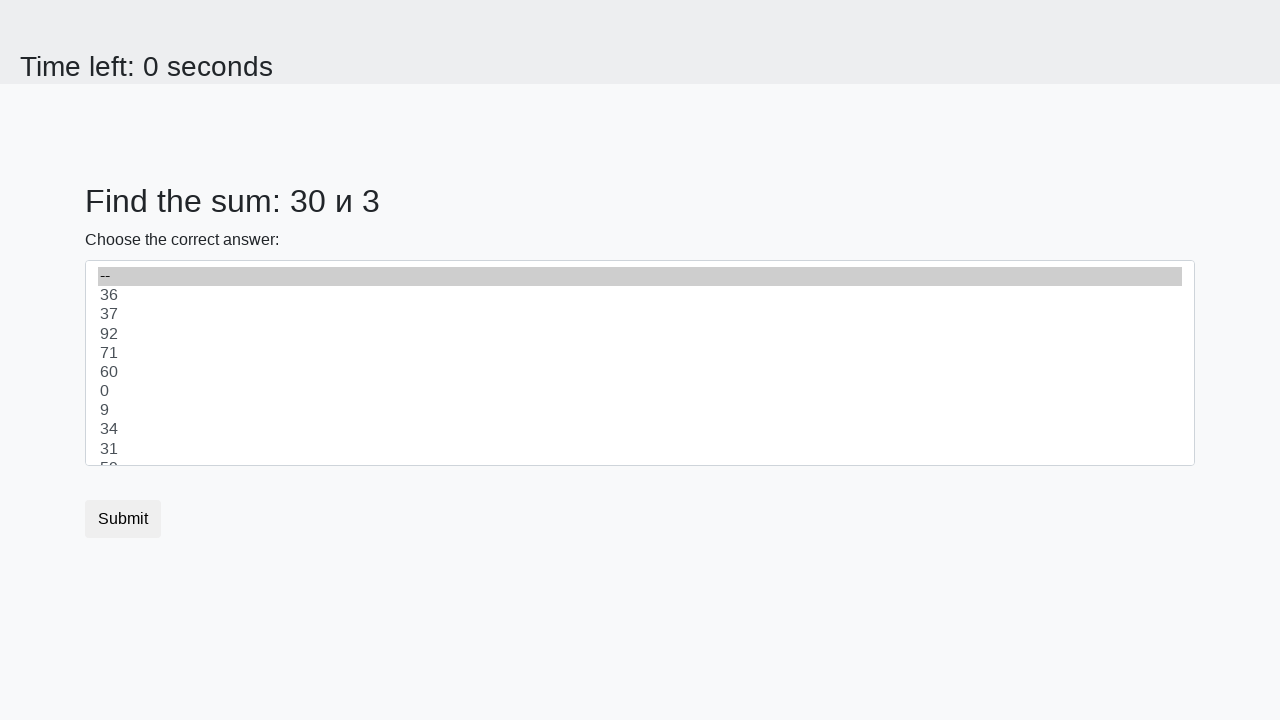

Selected dropdown value: 33 on select
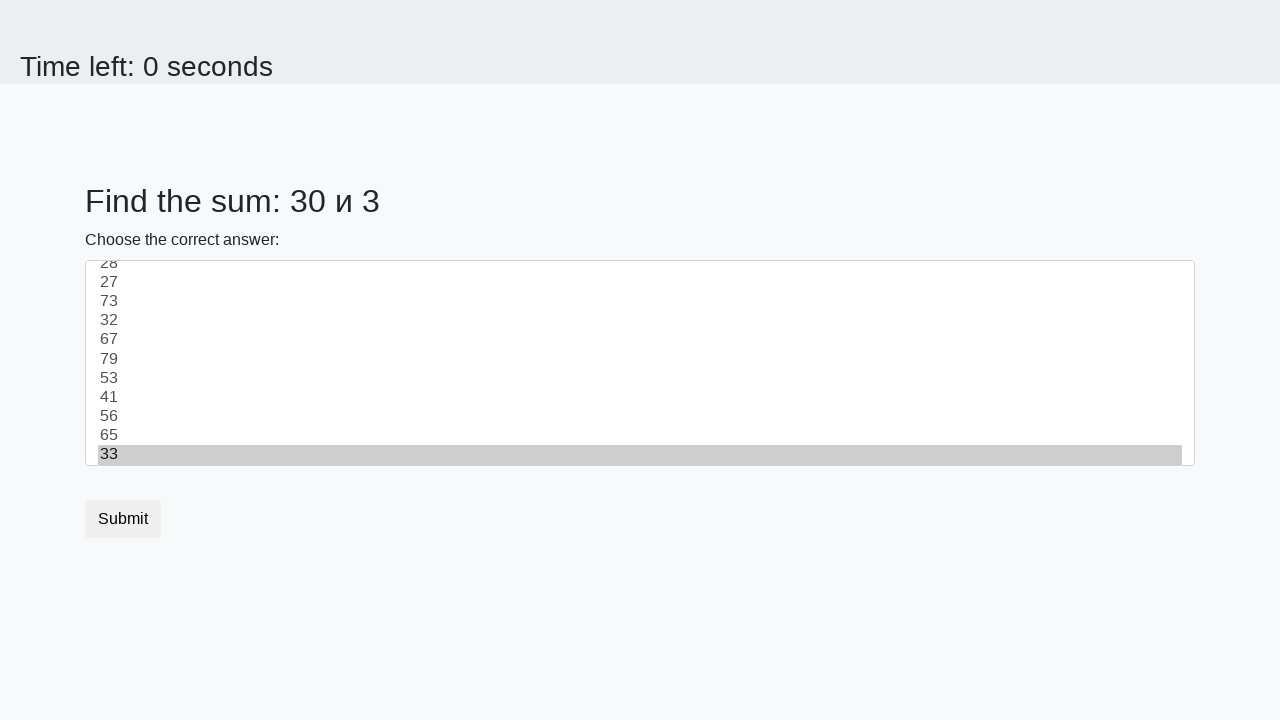

Clicked Submit button to complete form at (123, 519) on button.btn-default:has-text('Submit')
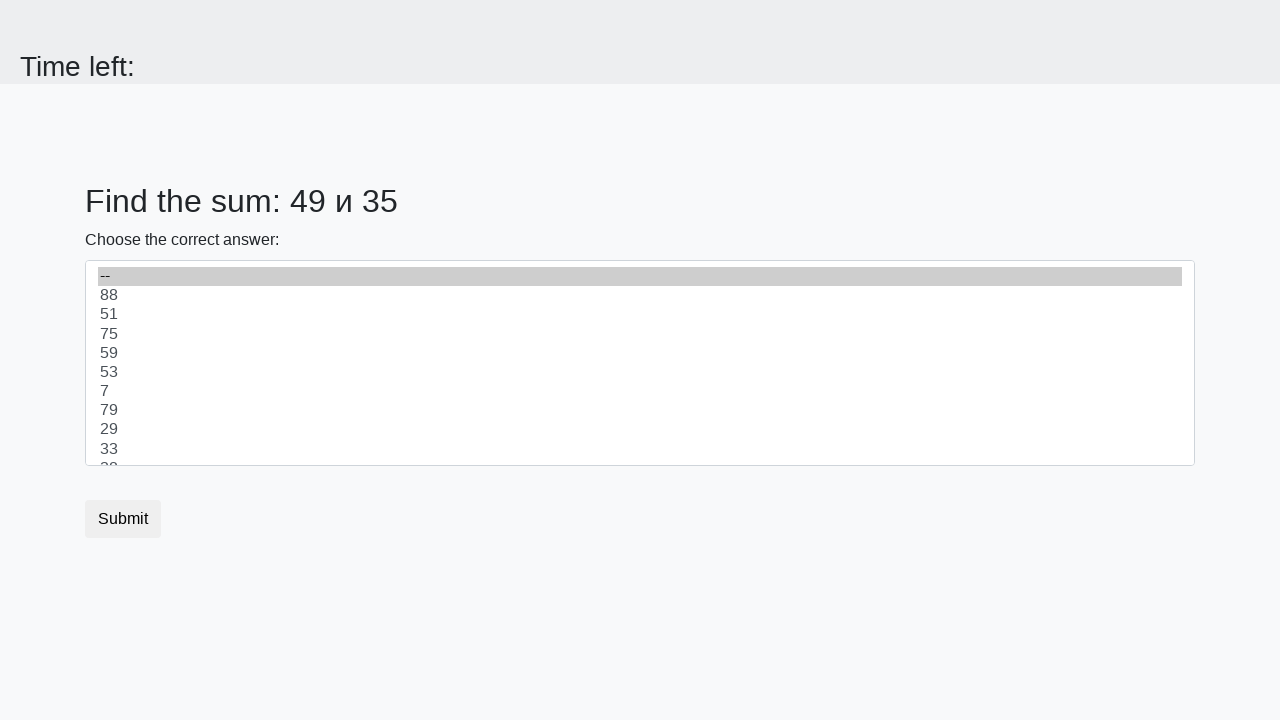

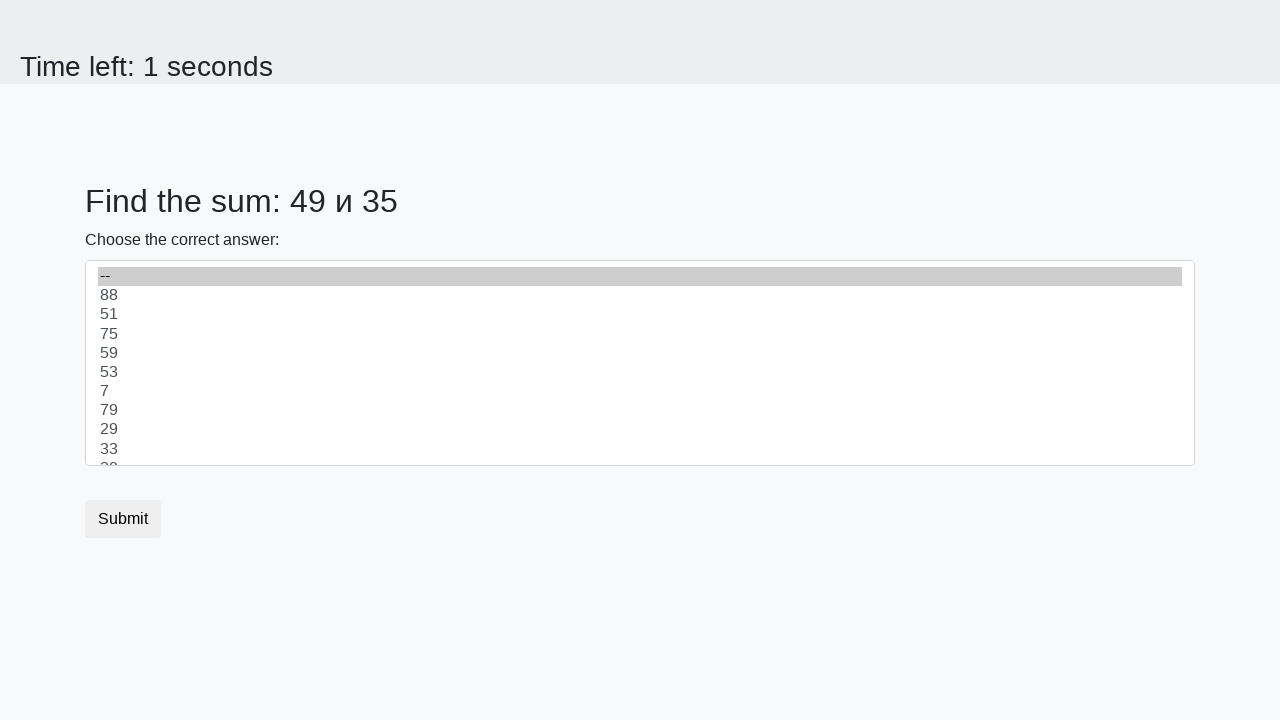